Tests that clicking the Terms and Conditions link opens the correct page with the expected title and content

Starting URL: https://next.privat24.ua/money-transfer/card

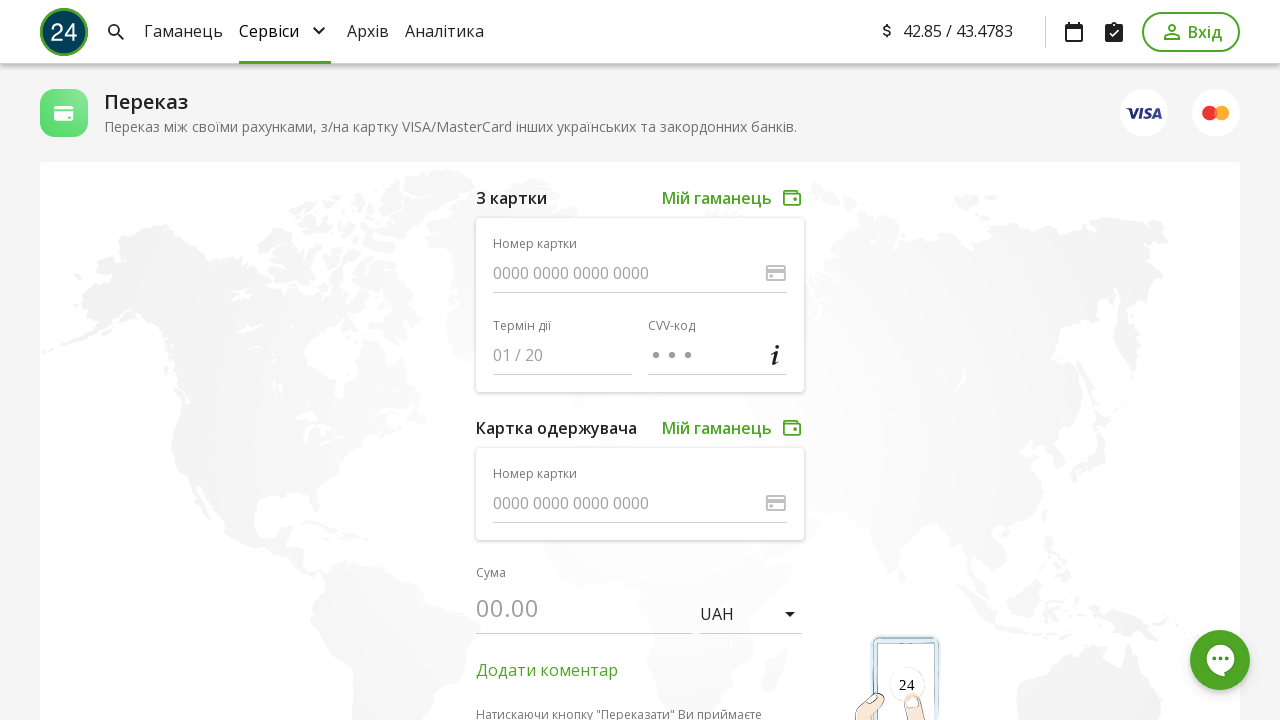

Clicked Terms and Conditions link, new tab opened at (586, 360) on a[href='https://privatbank.ua/terms']
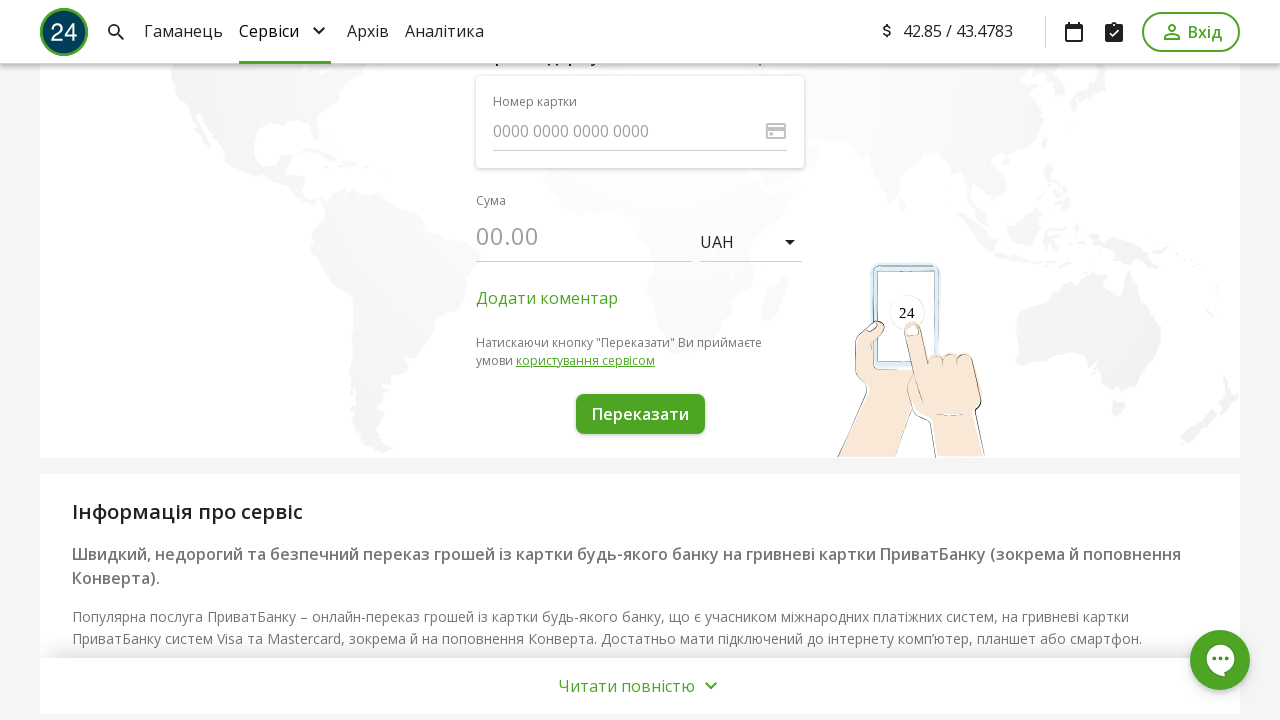

Switched to new Terms and Conditions tab
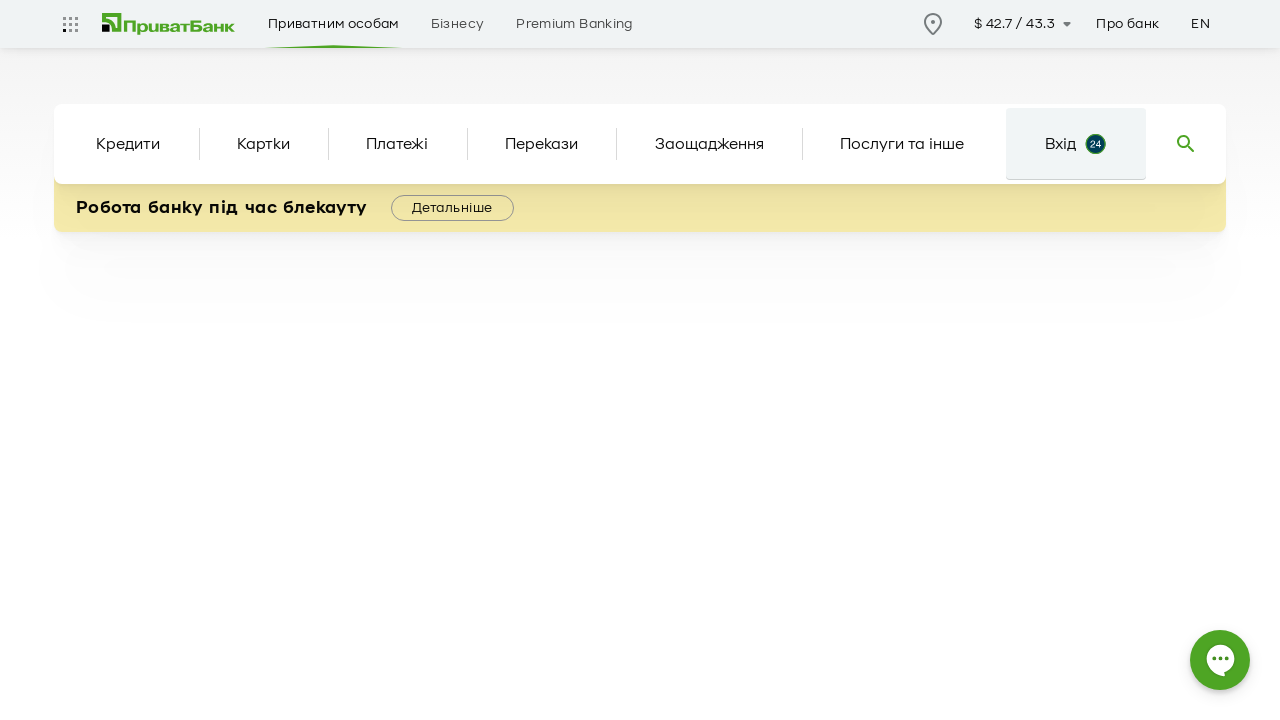

New page loaded completely
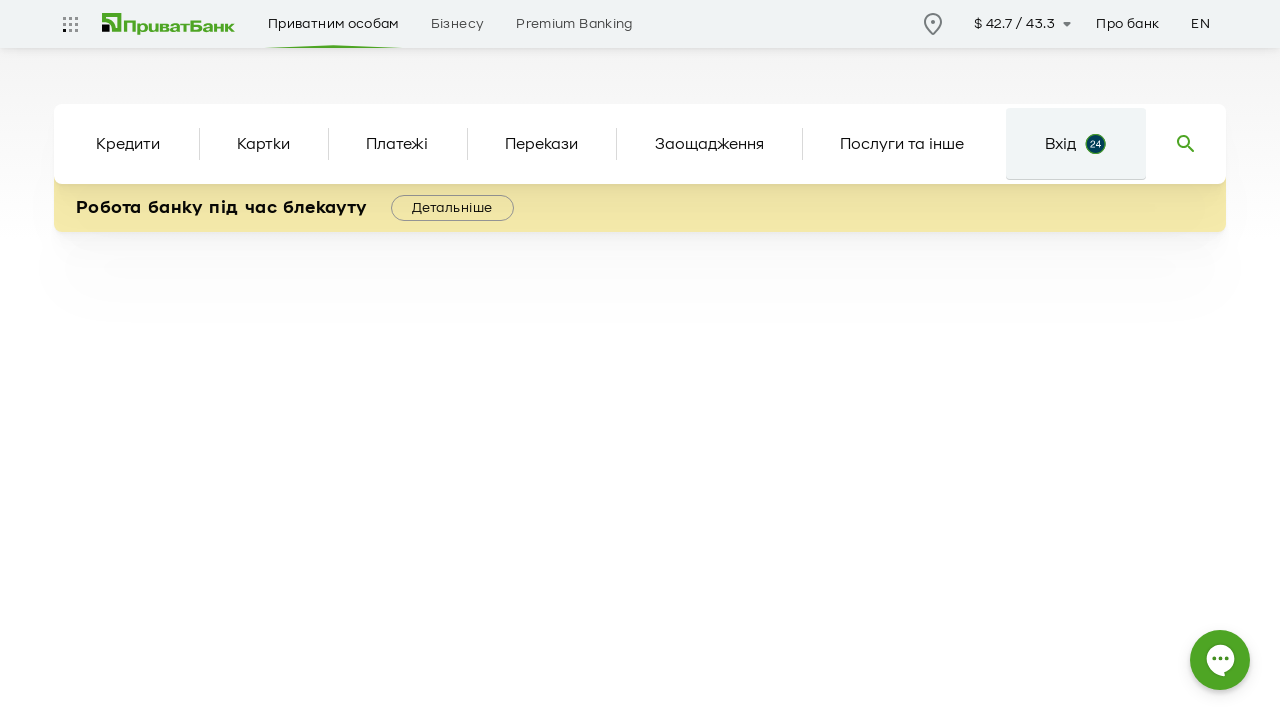

Scrolled down 280 pixels to view more content
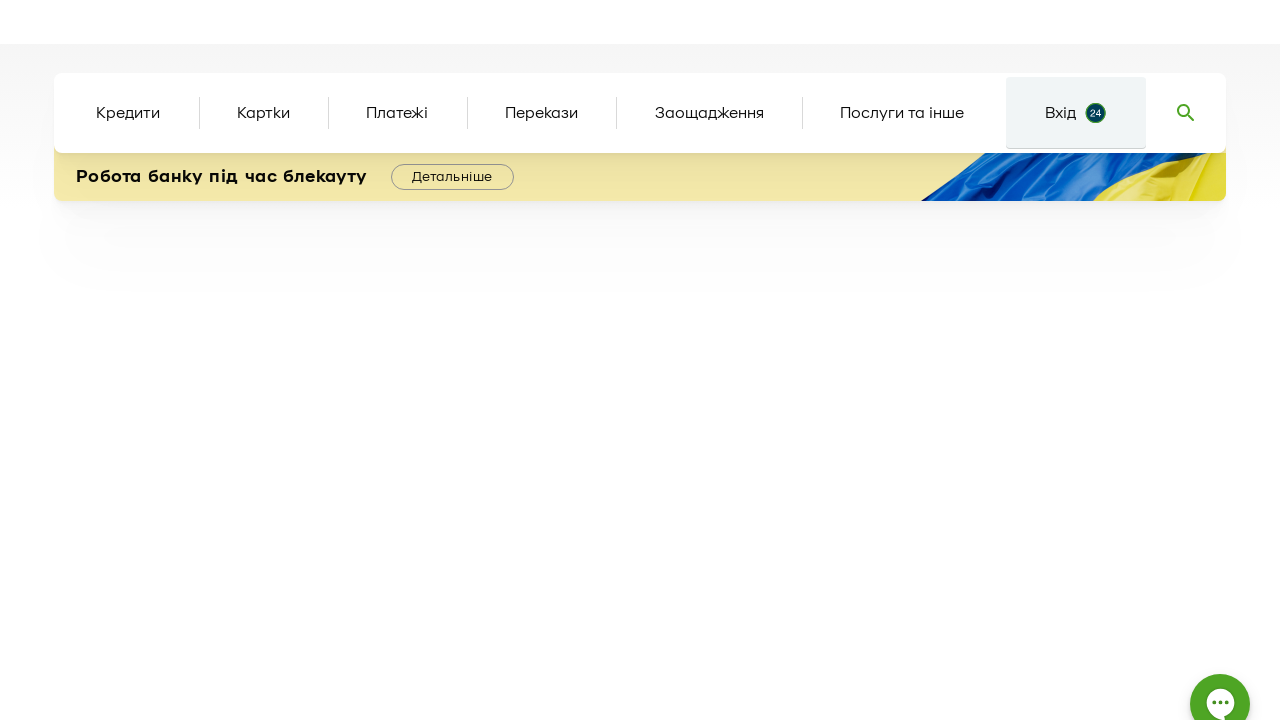

Frame element with id 'frame' loaded on page
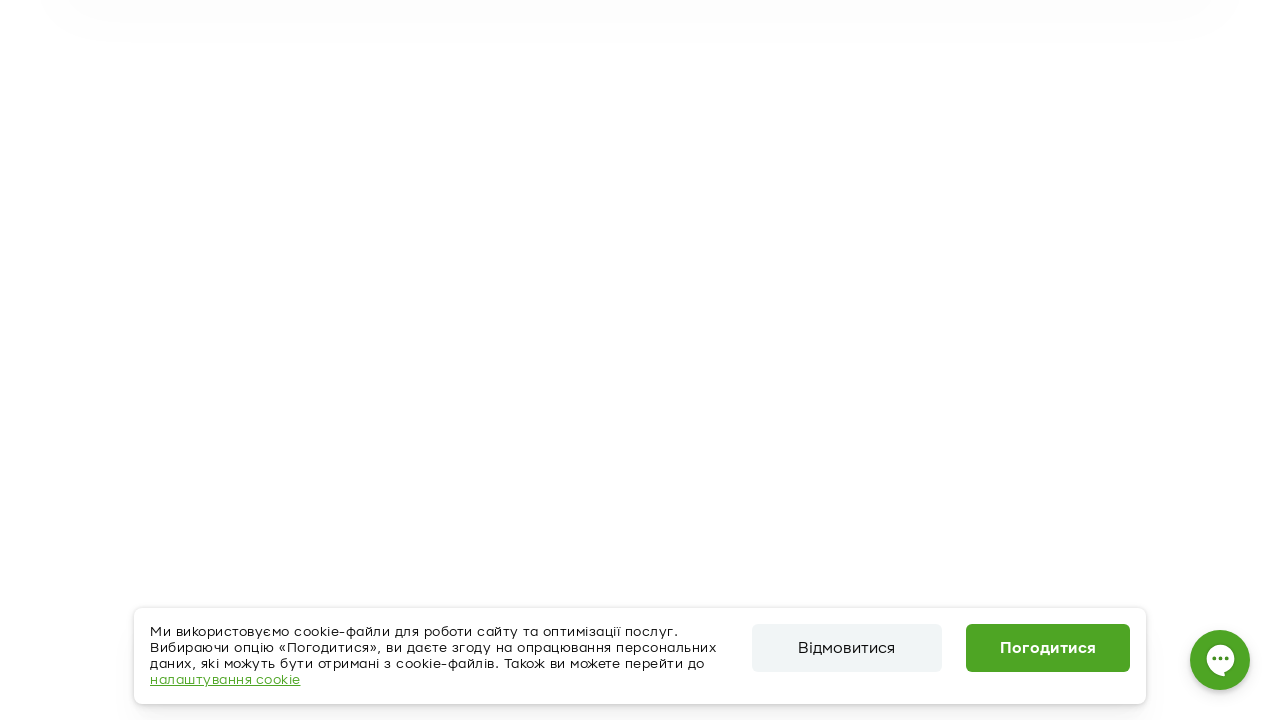

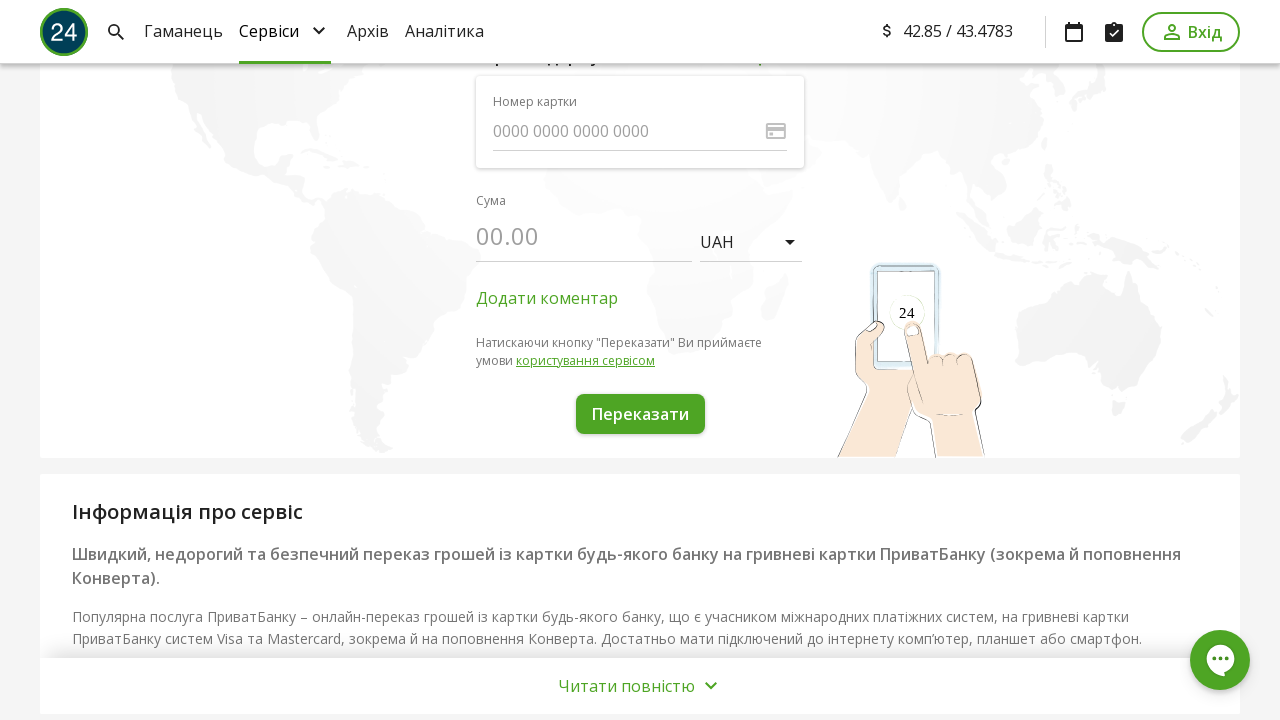